Tests a slow calculator by setting a delay, performing an addition operation (7 + 8), and verifying the result equals 15

Starting URL: https://bonigarcia.dev/selenium-webdriver-java/slow-calculator.html

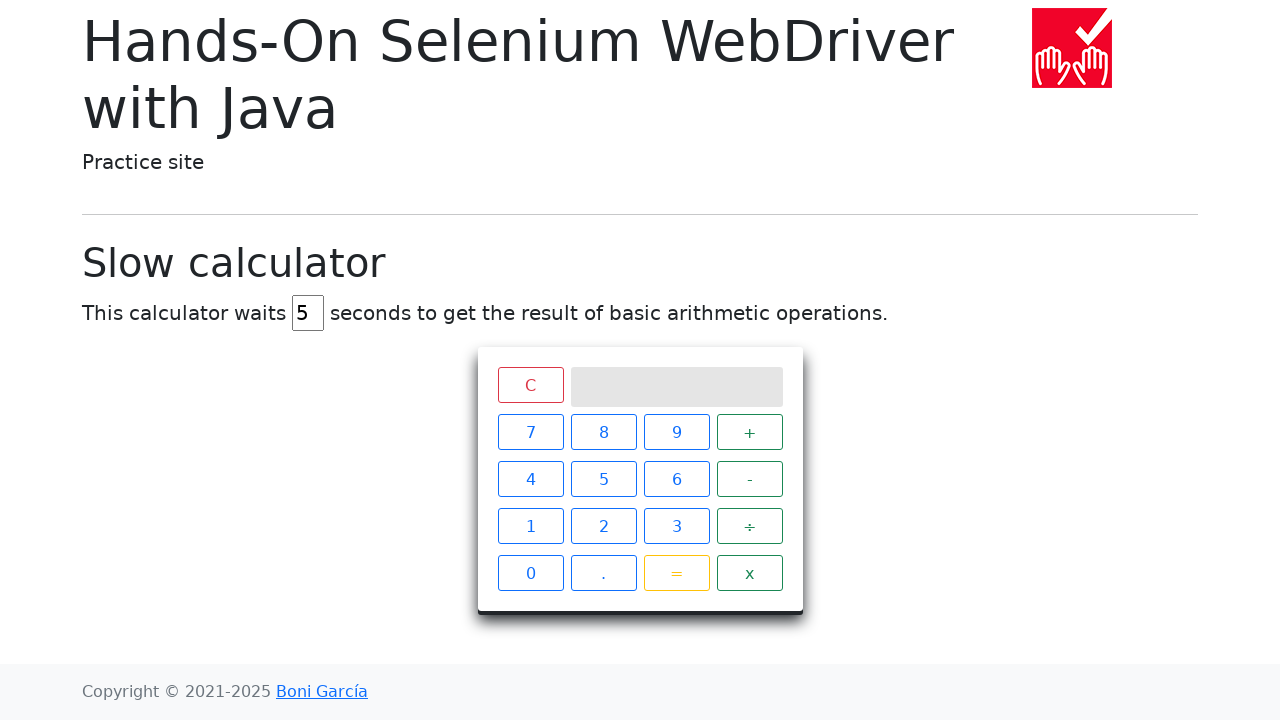

Cleared the delay input field on #delay
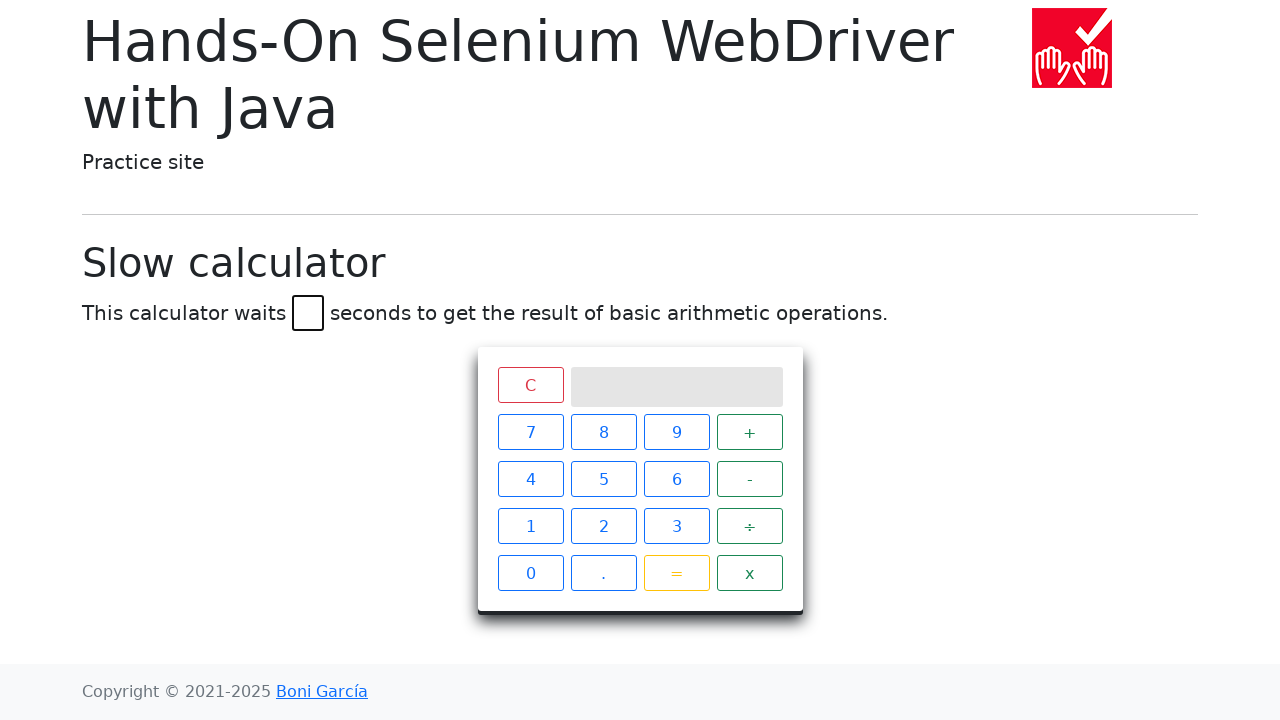

Set delay to 45 seconds on #delay
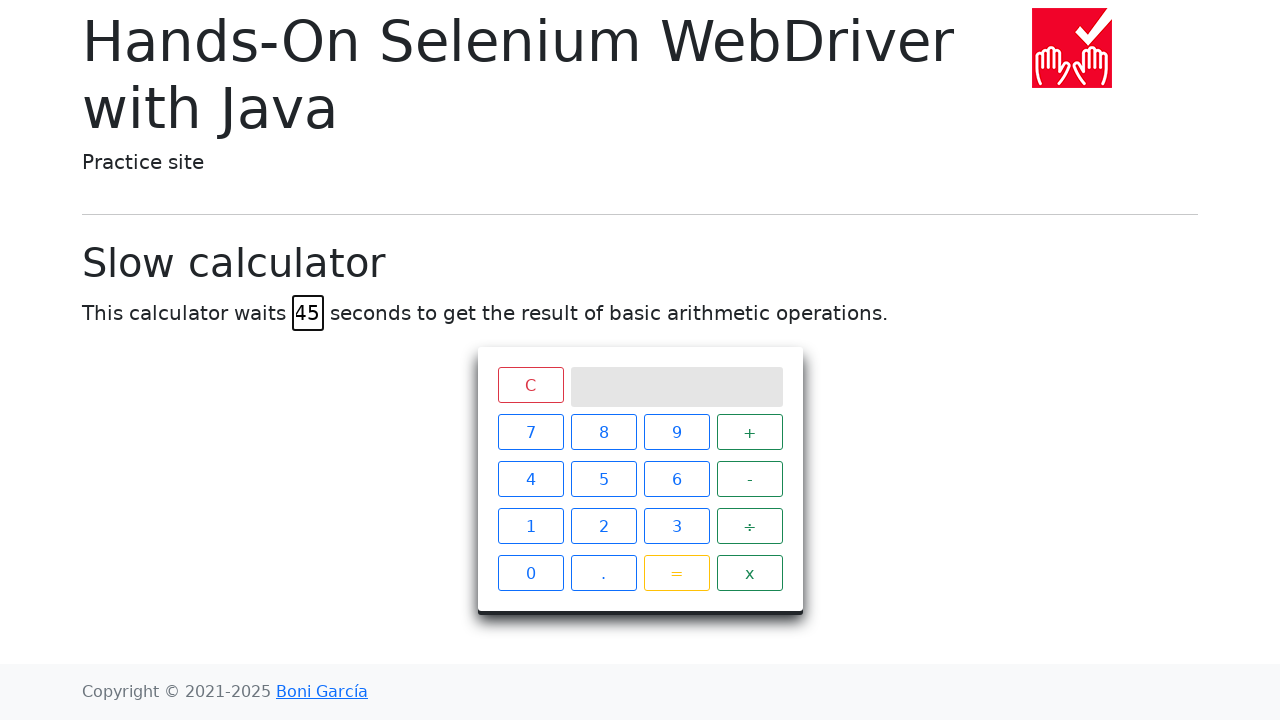

Clicked number 7 at (530, 432) on xpath=//span[text()="7"]
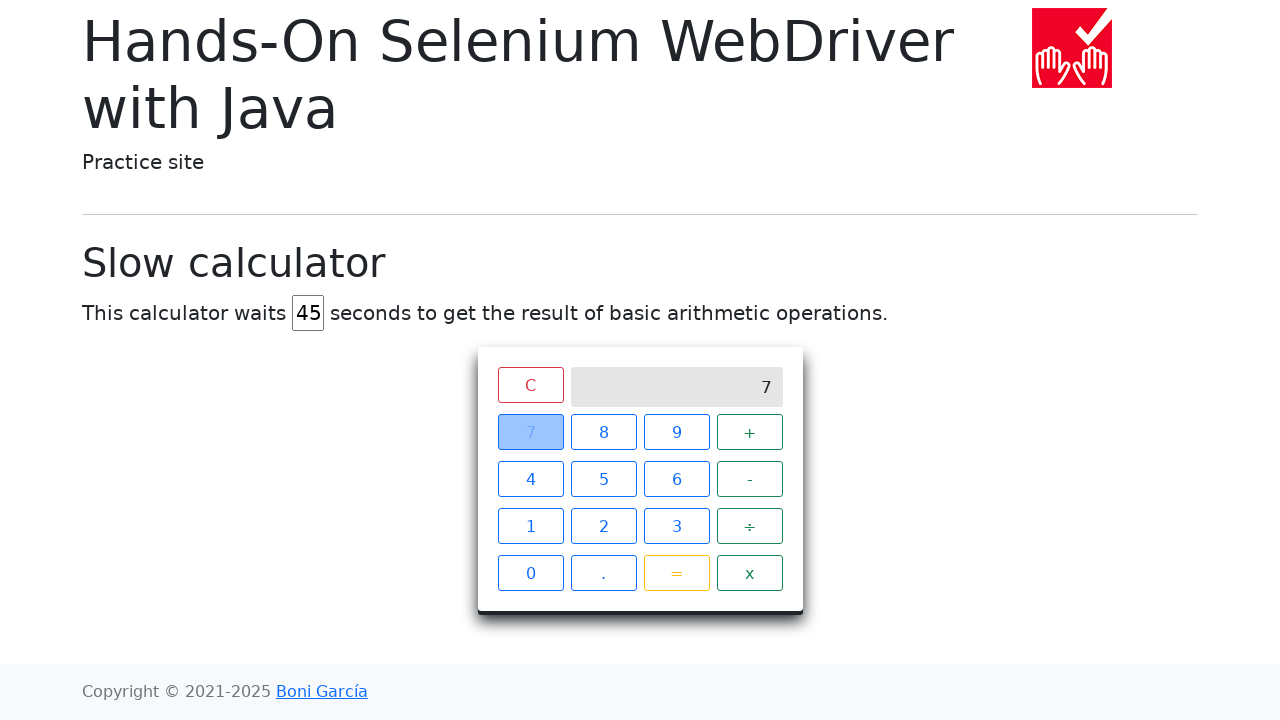

Clicked plus operator at (750, 432) on xpath=//span[text()="+"]
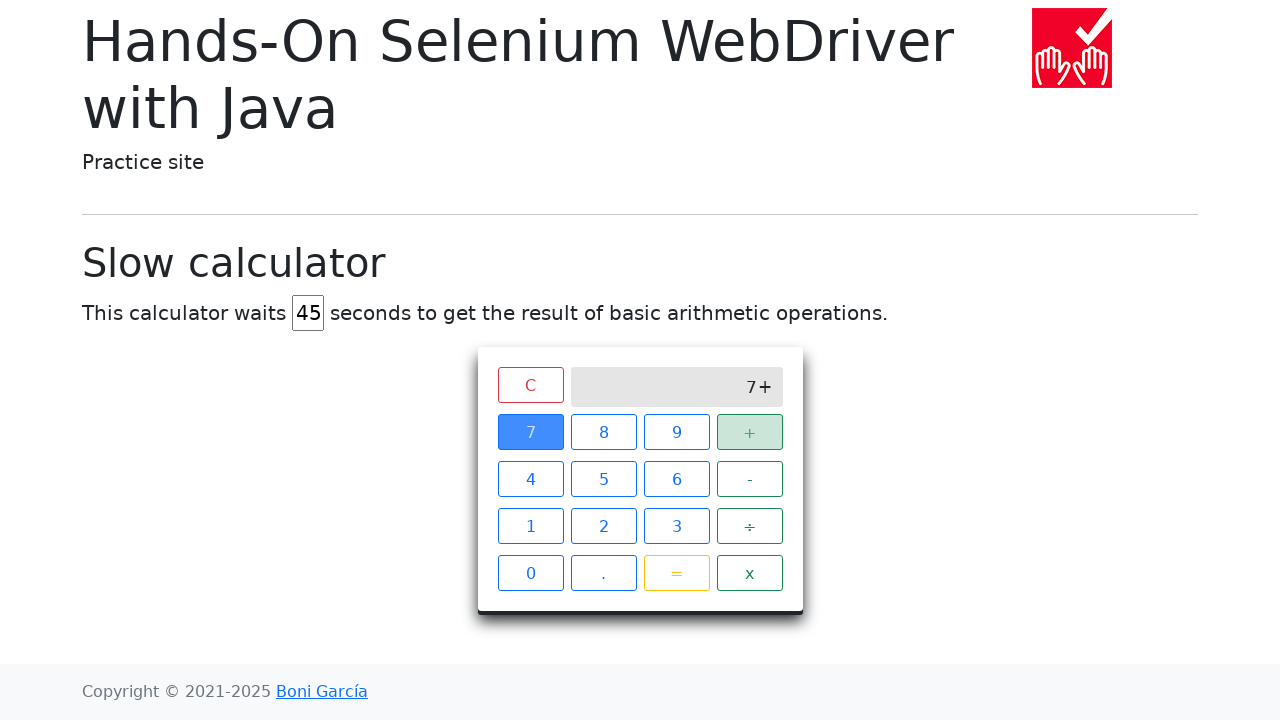

Clicked number 8 at (604, 432) on xpath=//span[text()="8"]
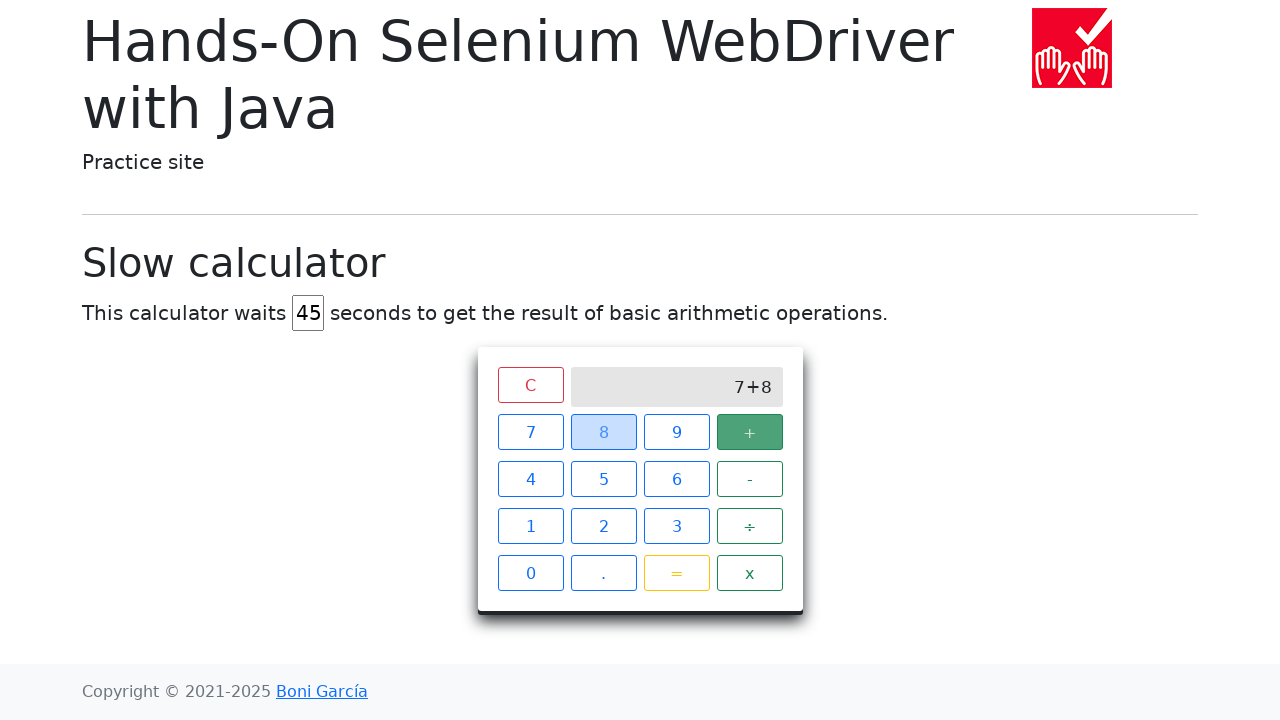

Clicked equals button at (676, 573) on xpath=//span[text()="="]
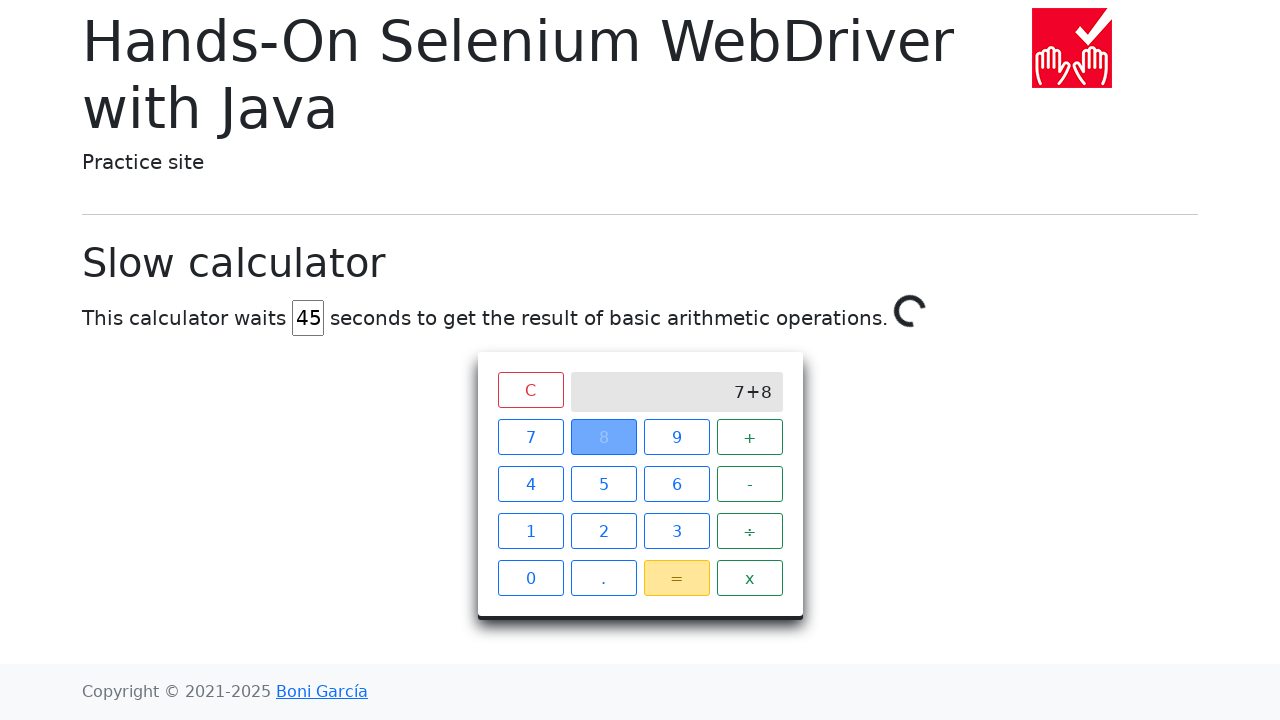

Calculator screen element appeared
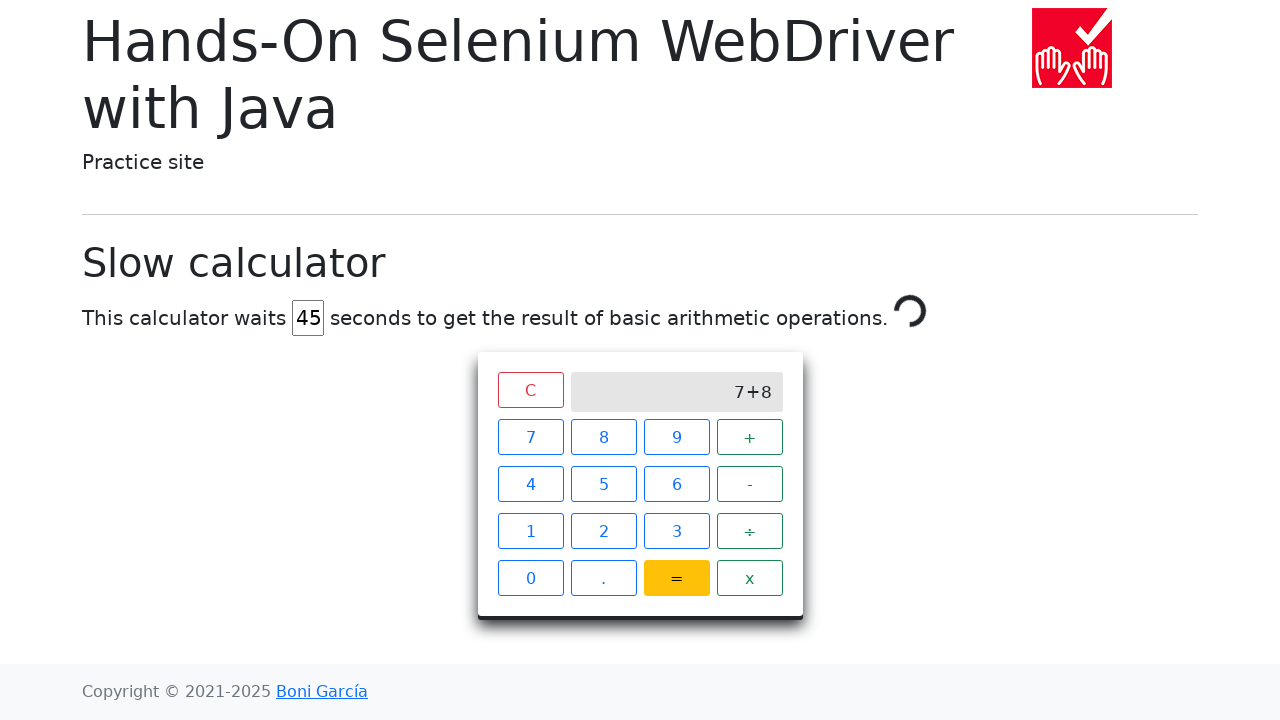

Calculation result verified as 15 after slow calculator delay
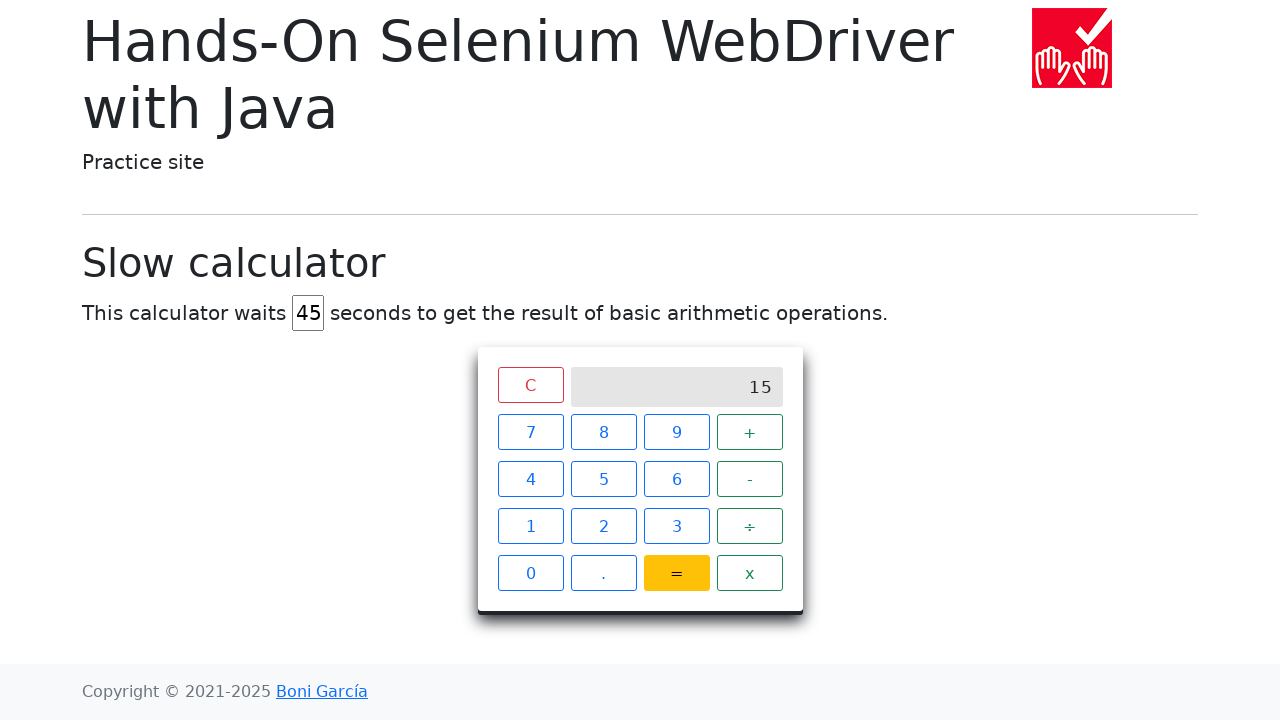

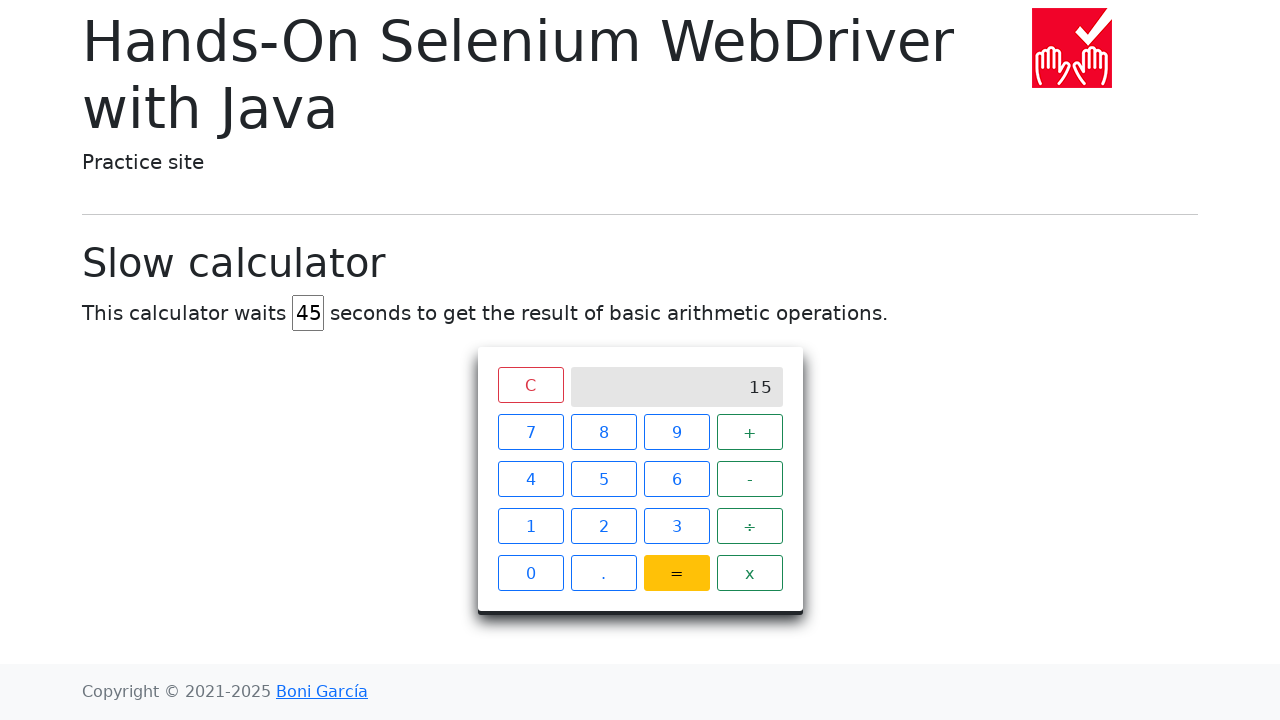